Tests click and drag selection by selecting items 1-4 using click and hold then release

Starting URL: https://automationfc.github.io/jquery-selectable/

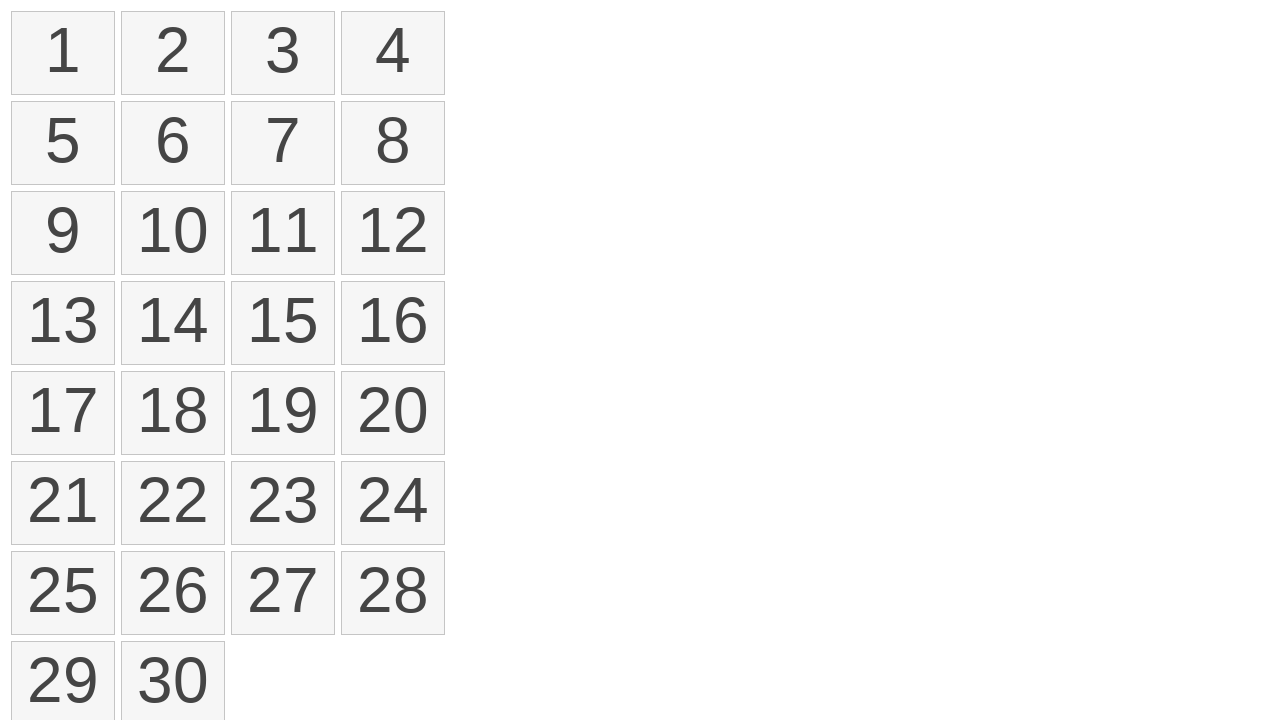

Located element 1 for drag selection
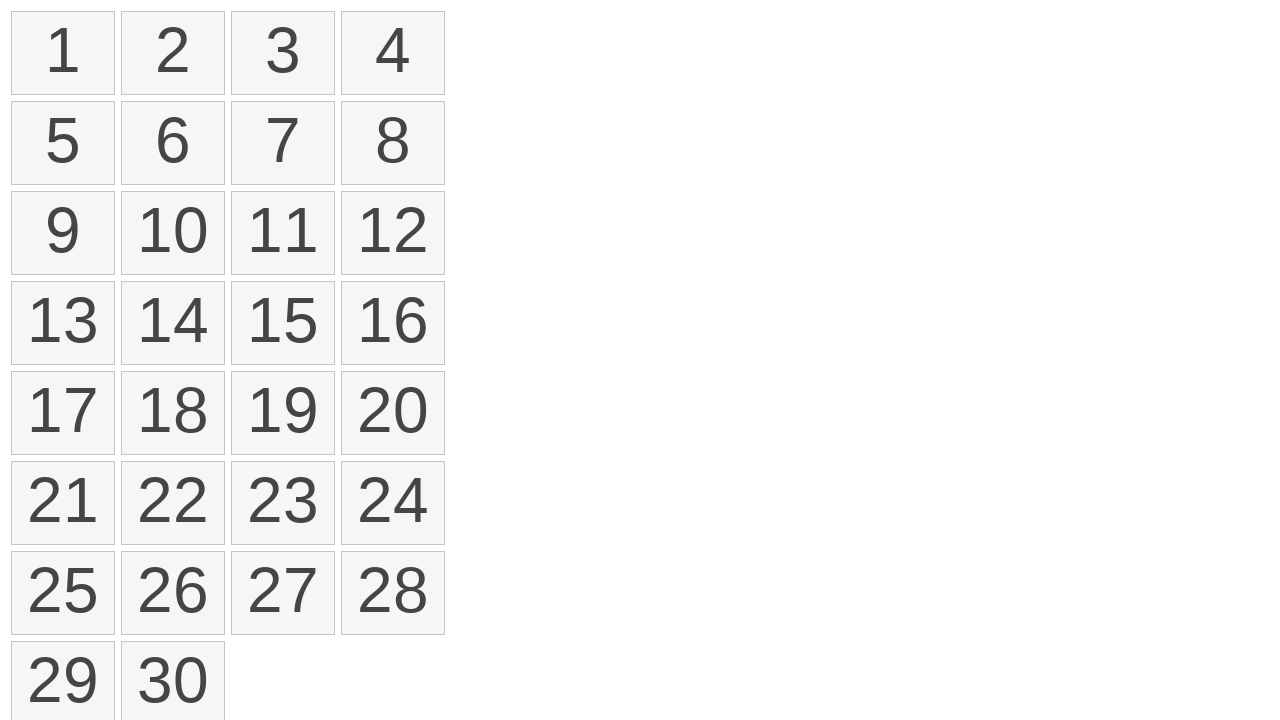

Located element 4 for drag selection
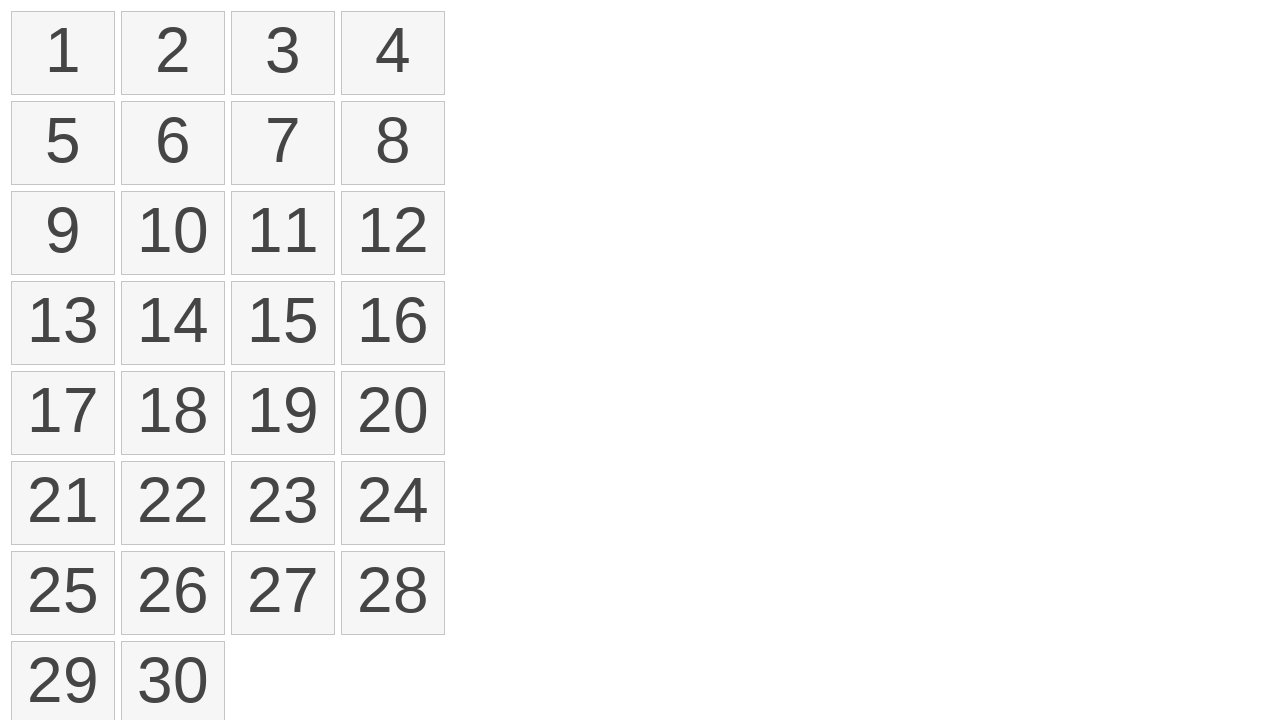

Retrieved bounding box for element 1
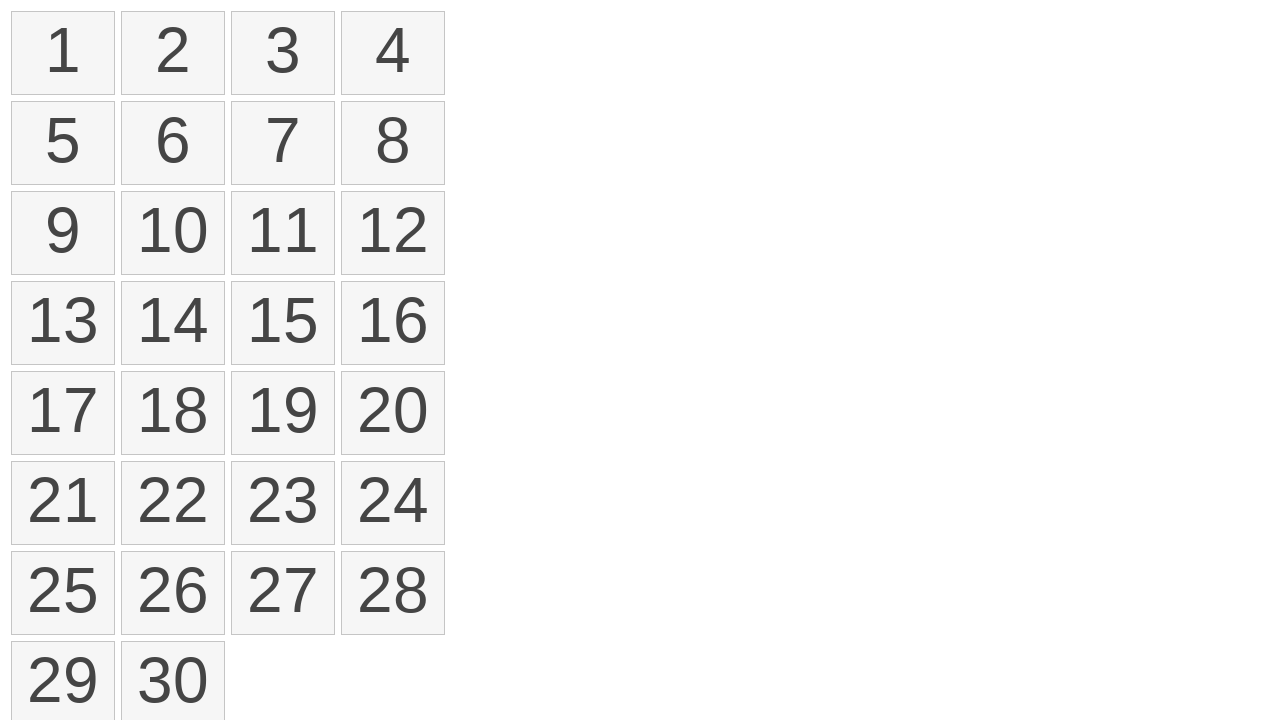

Retrieved bounding box for element 4
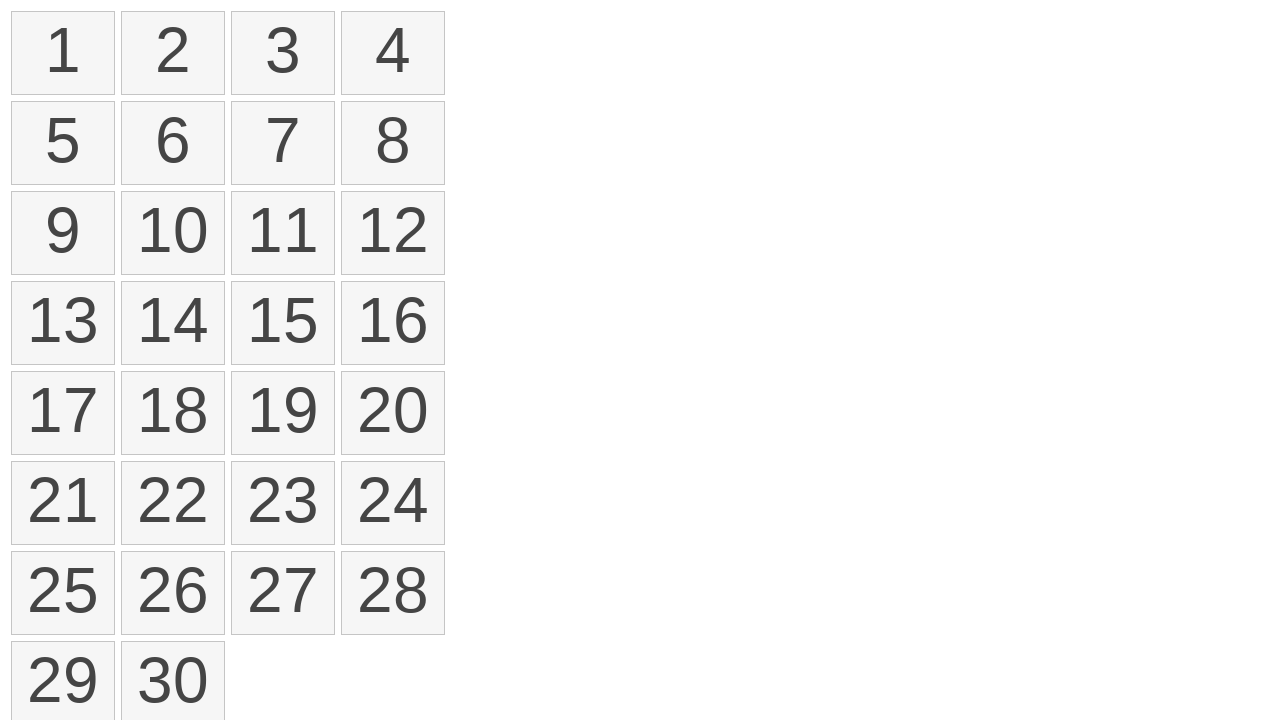

Moved mouse to center of element 1 at (63, 53)
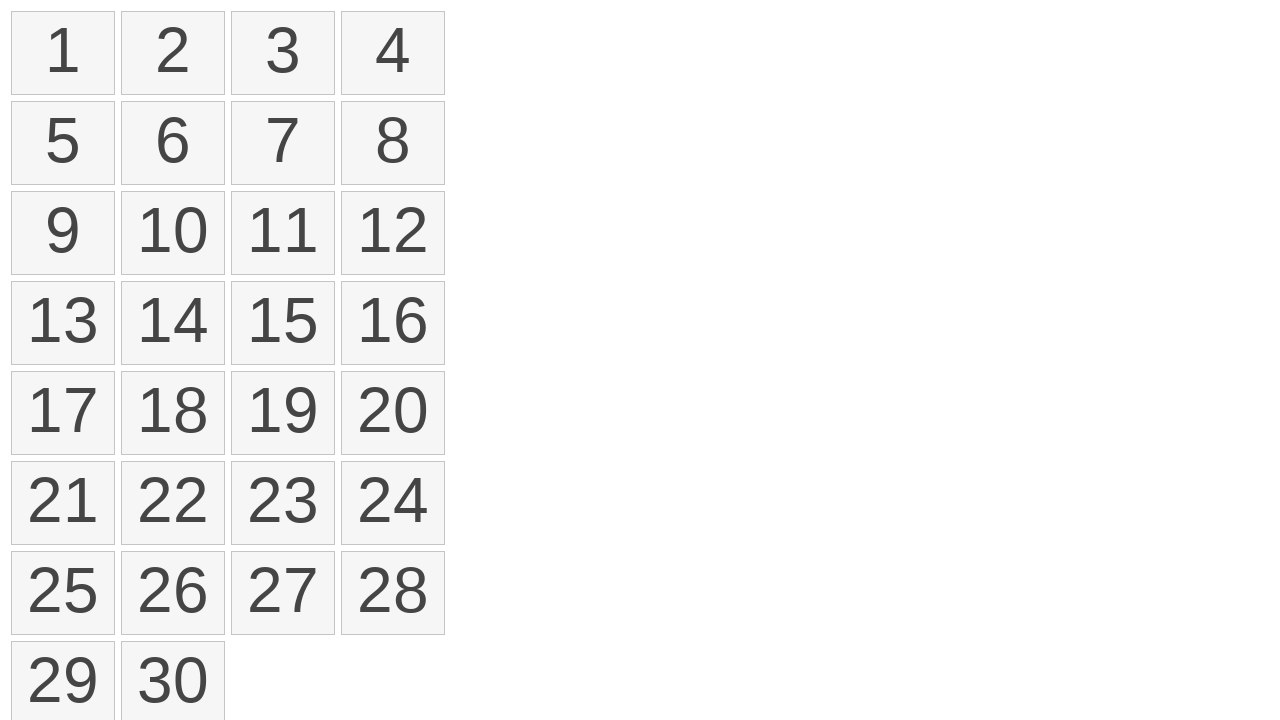

Pressed mouse button down on element 1 at (63, 53)
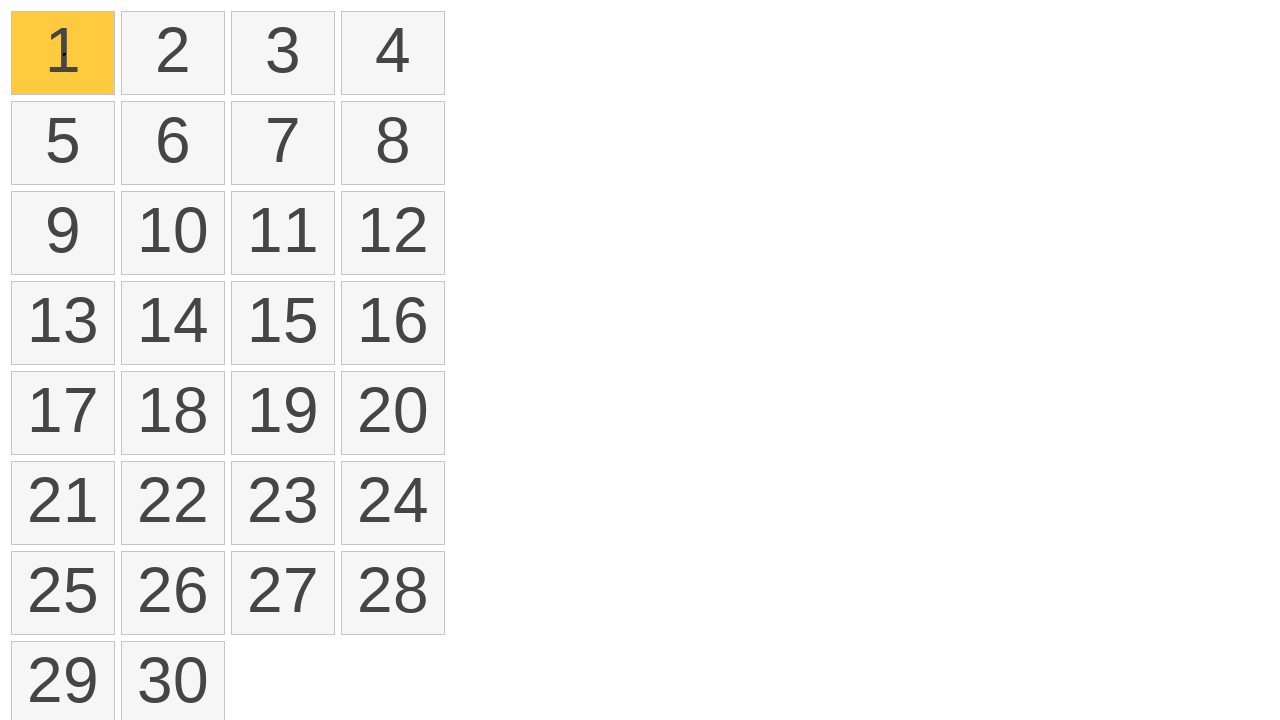

Dragged mouse to center of element 4 at (393, 53)
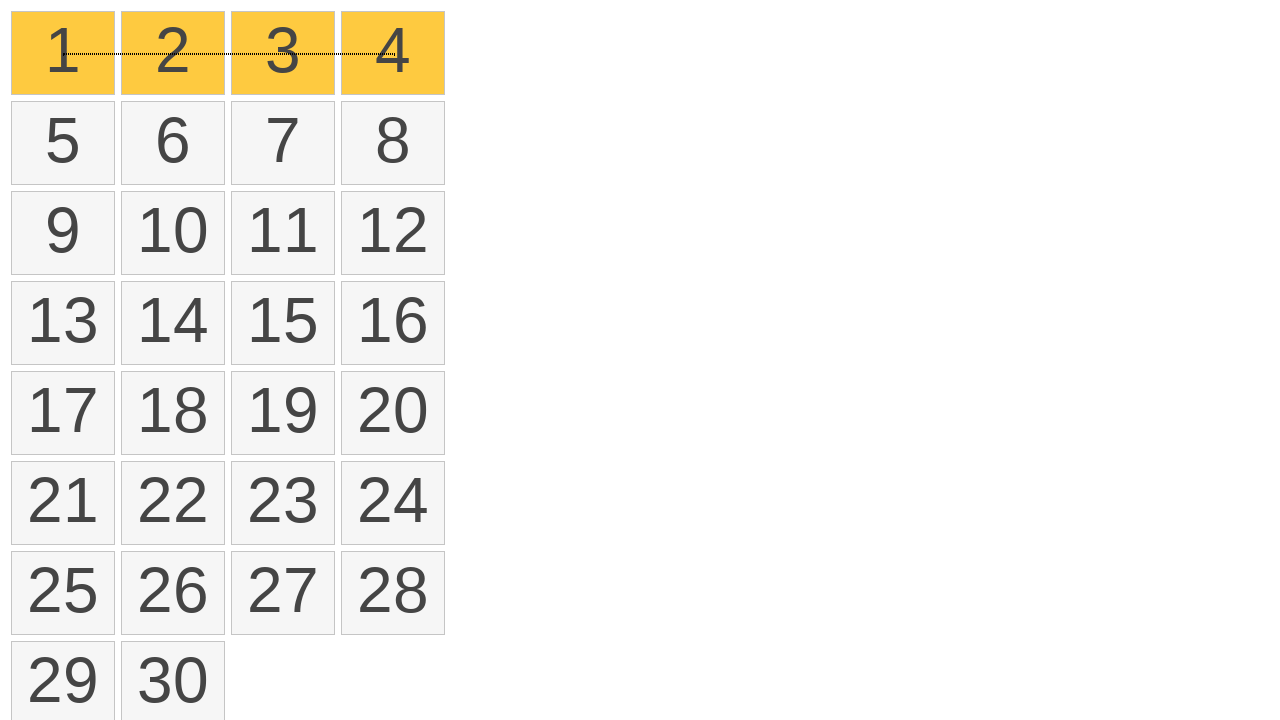

Released mouse button to complete drag selection at (393, 53)
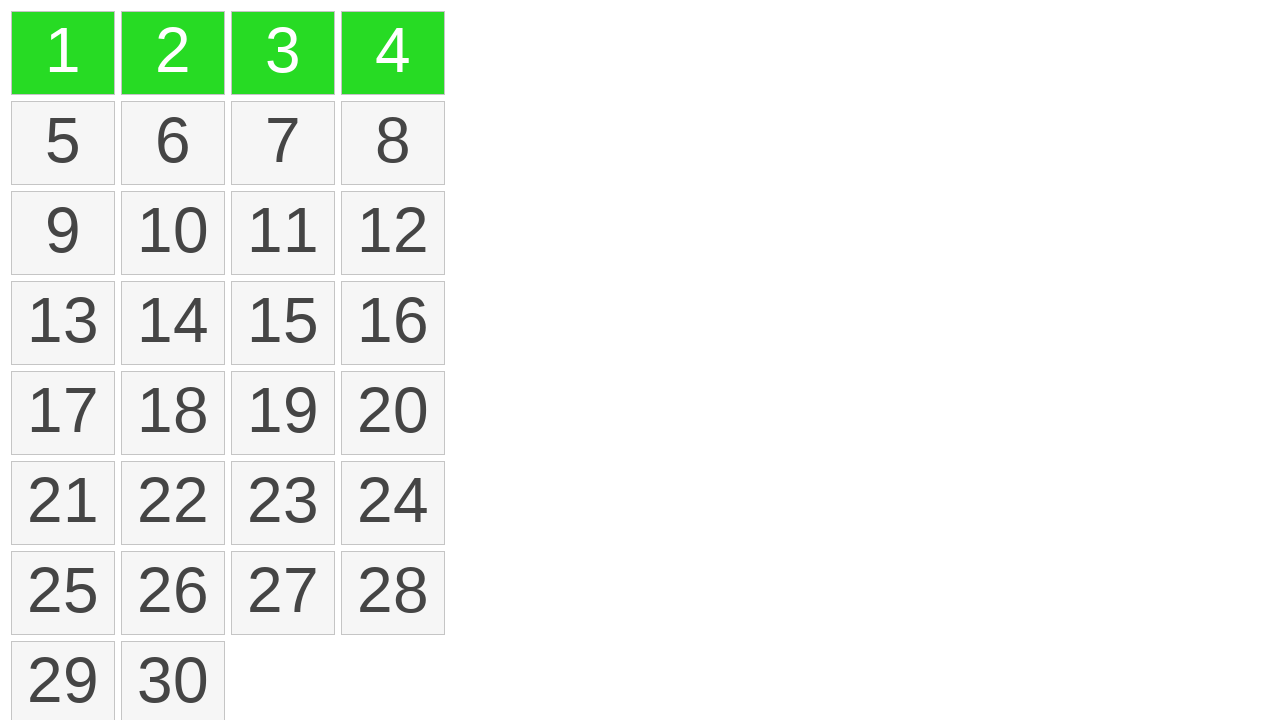

Verified that items 1-4 are selected (ui-selected class present)
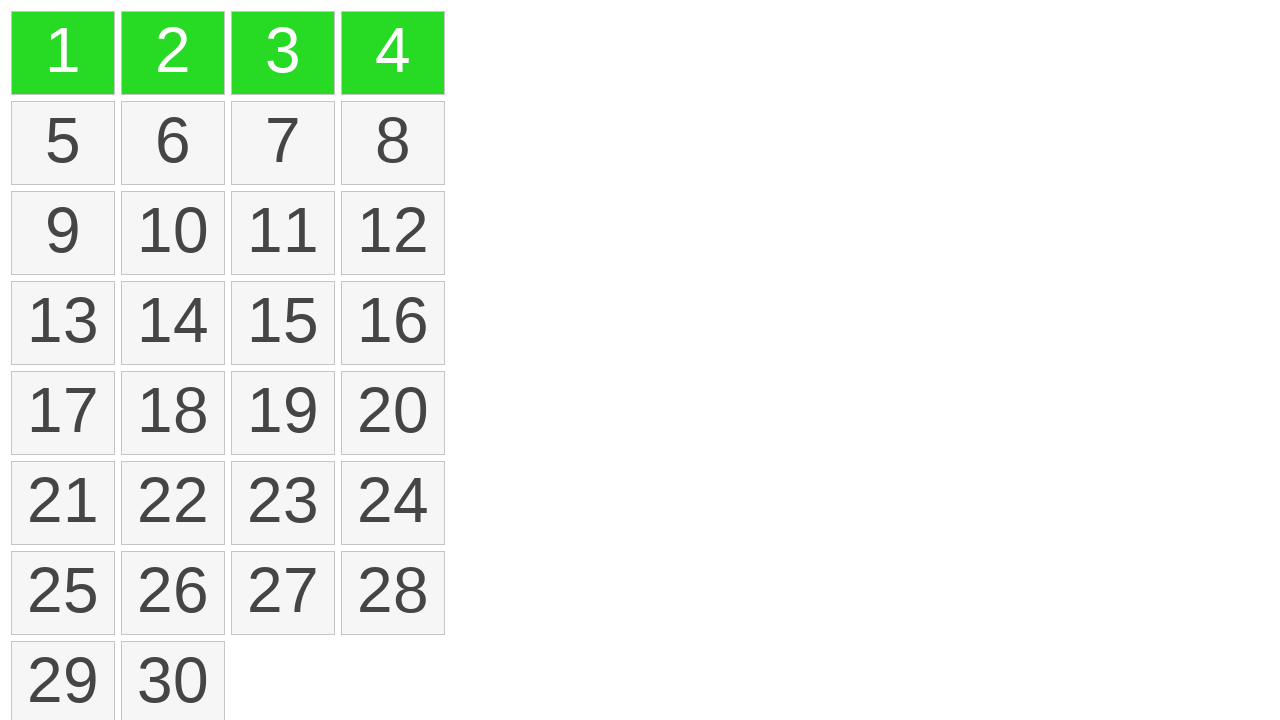

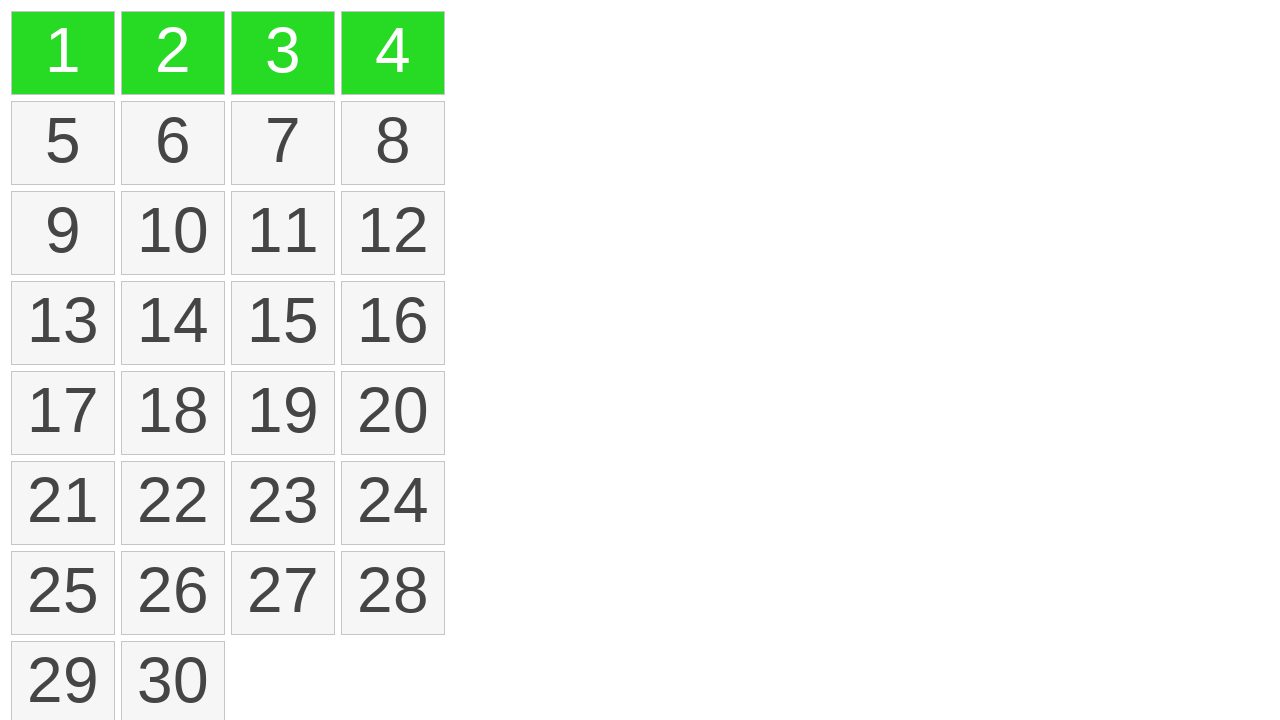